Tests mouse hover functionality by hovering over an element and verifying its visibility

Starting URL: https://codenboxautomationlab.com/practice/

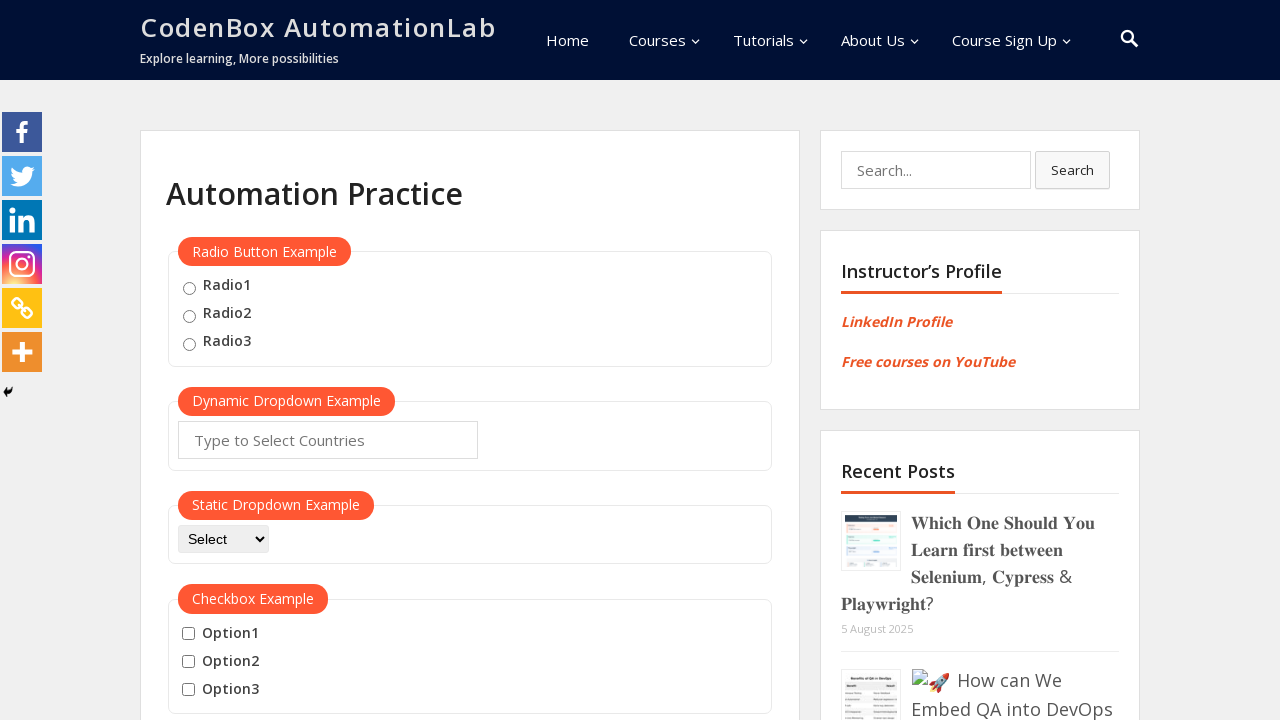

Hovered over mouse-hover element at (470, 360) on .mouse-hover
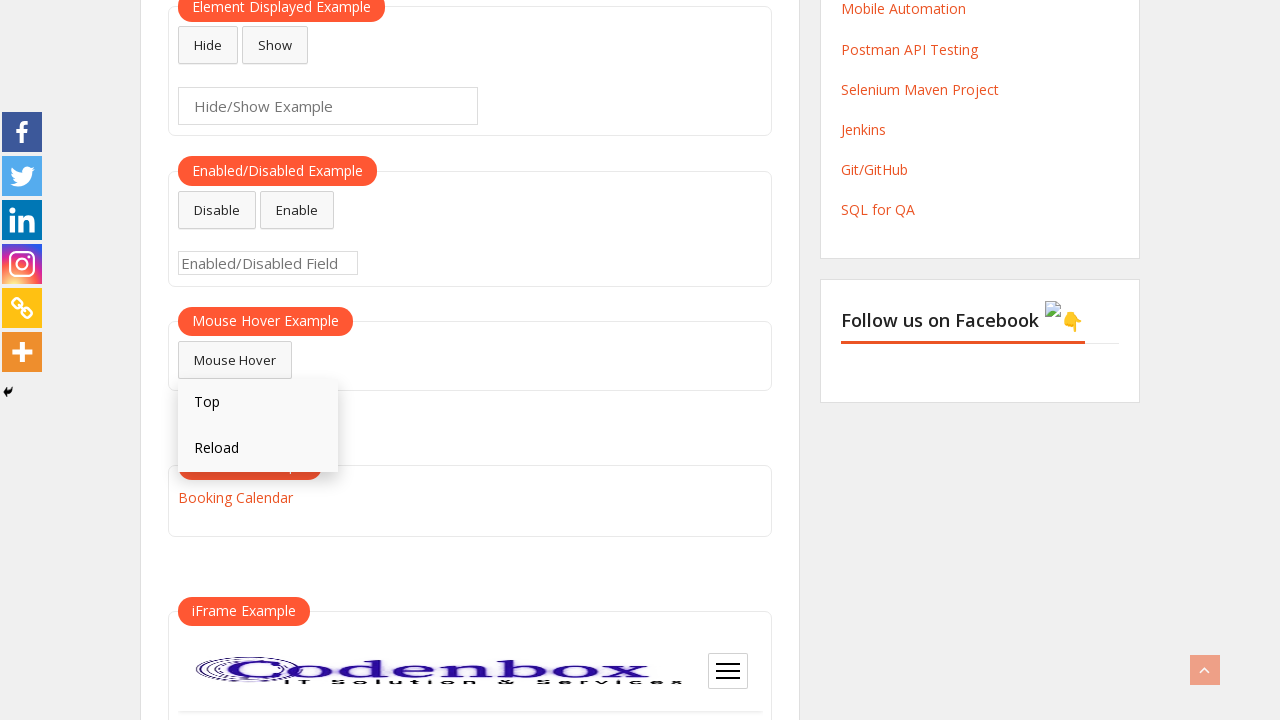

Verified mouse-hover element is visible
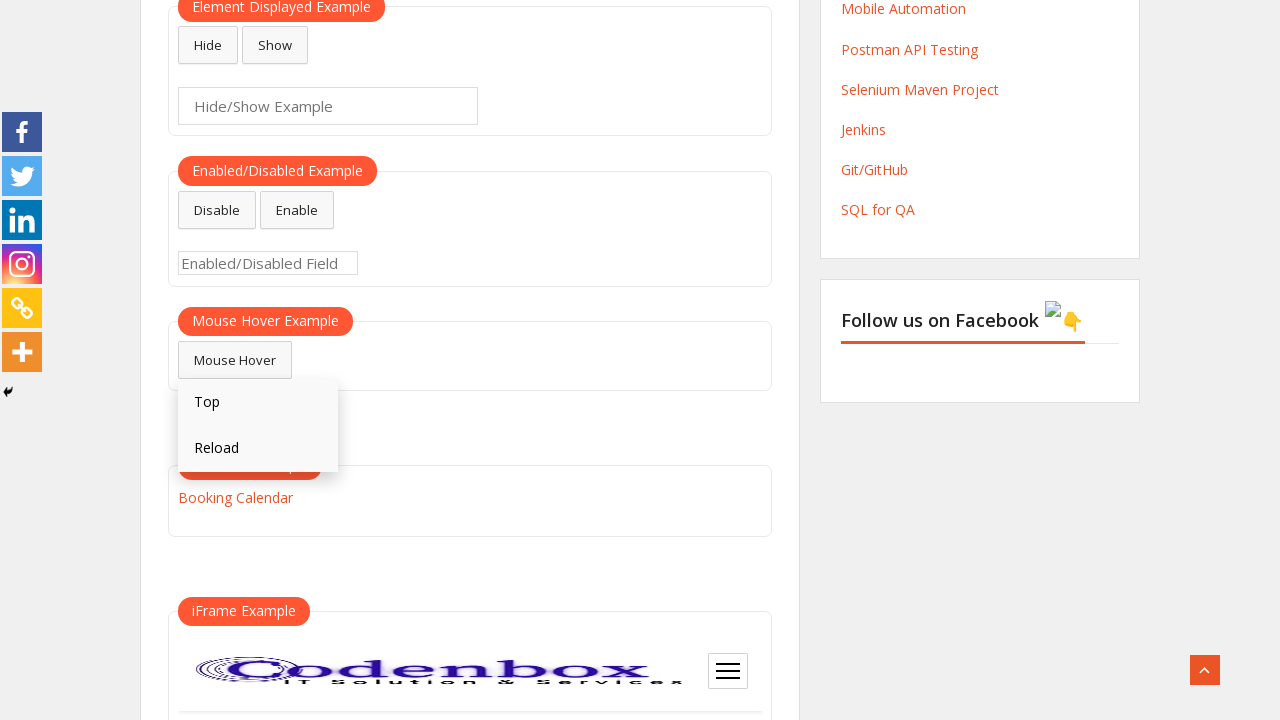

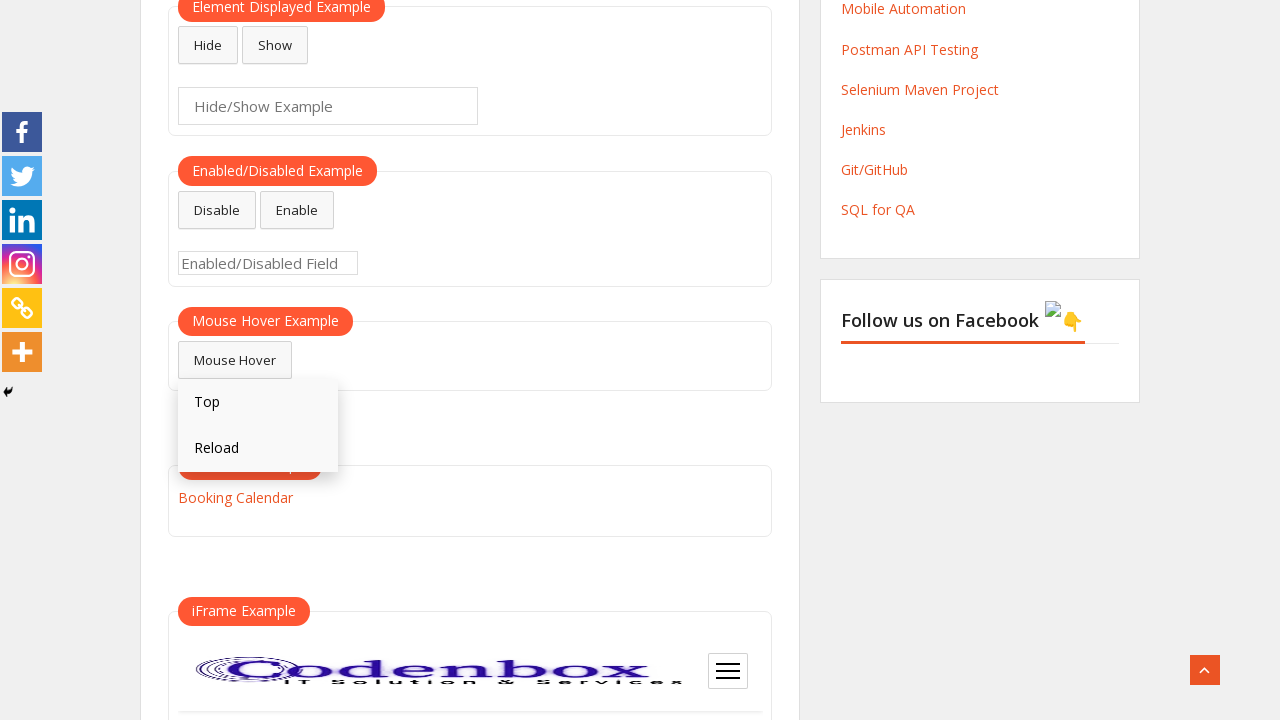